Tests selecting a range of elements in the jQuery UI selectable widget by clicking and dragging from the first to the fourth item

Starting URL: https://jqueryui.com/selectable/

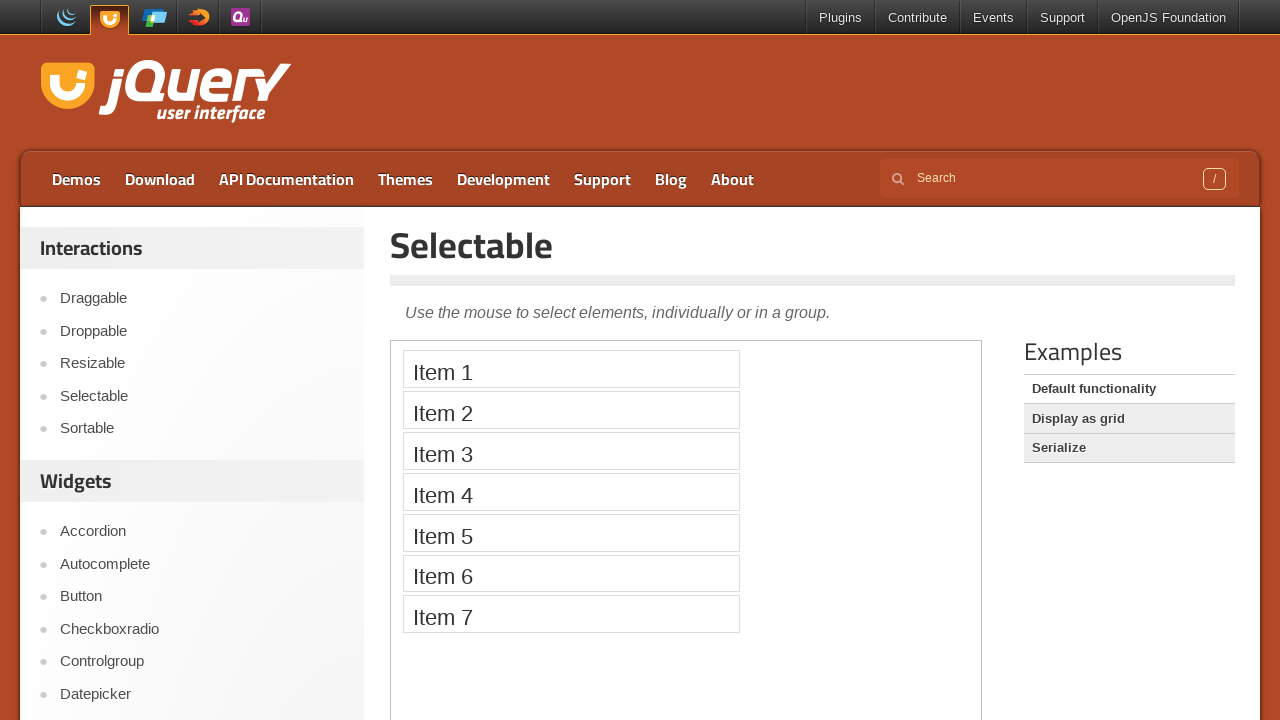

Located the demo iframe
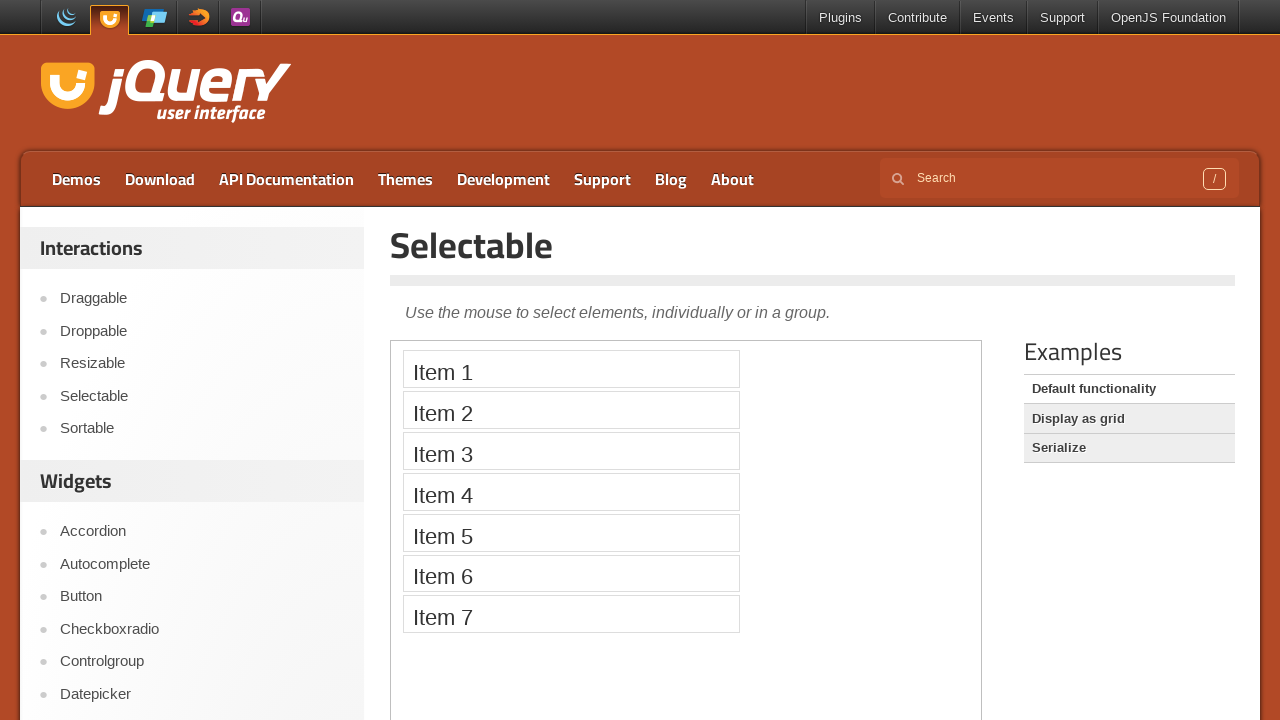

Located all selectable list items
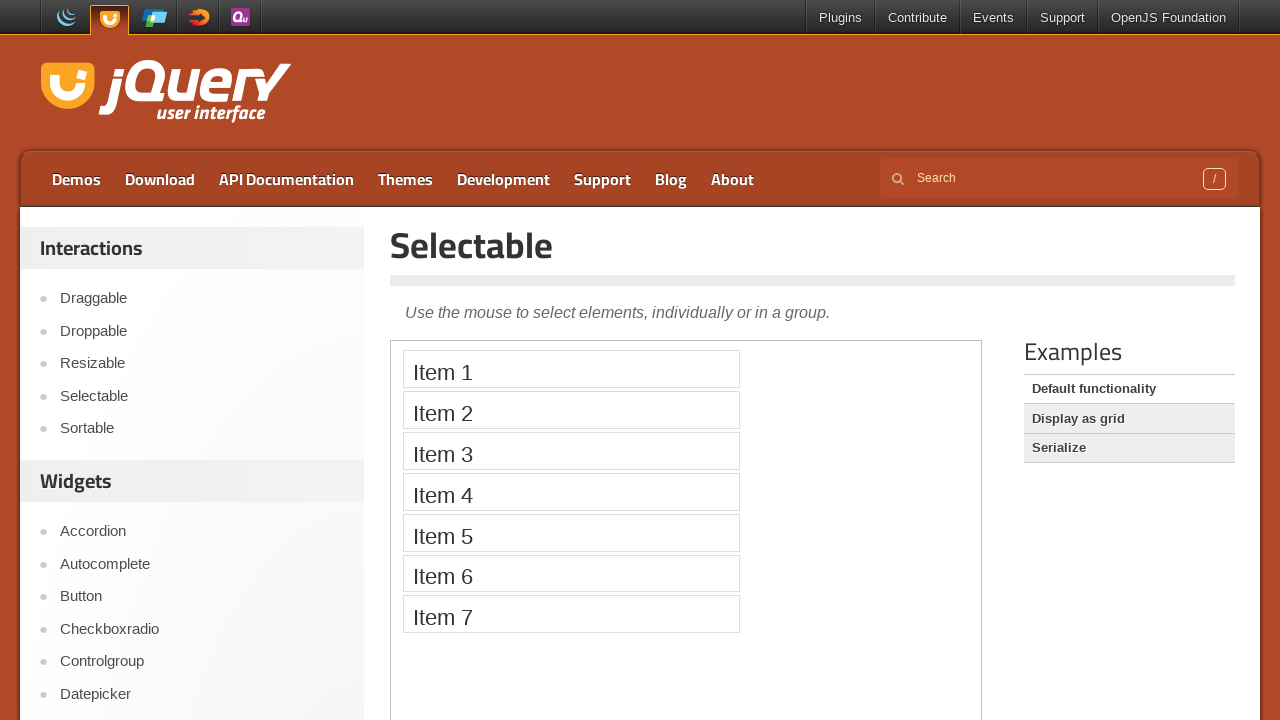

Waited for list items to be available
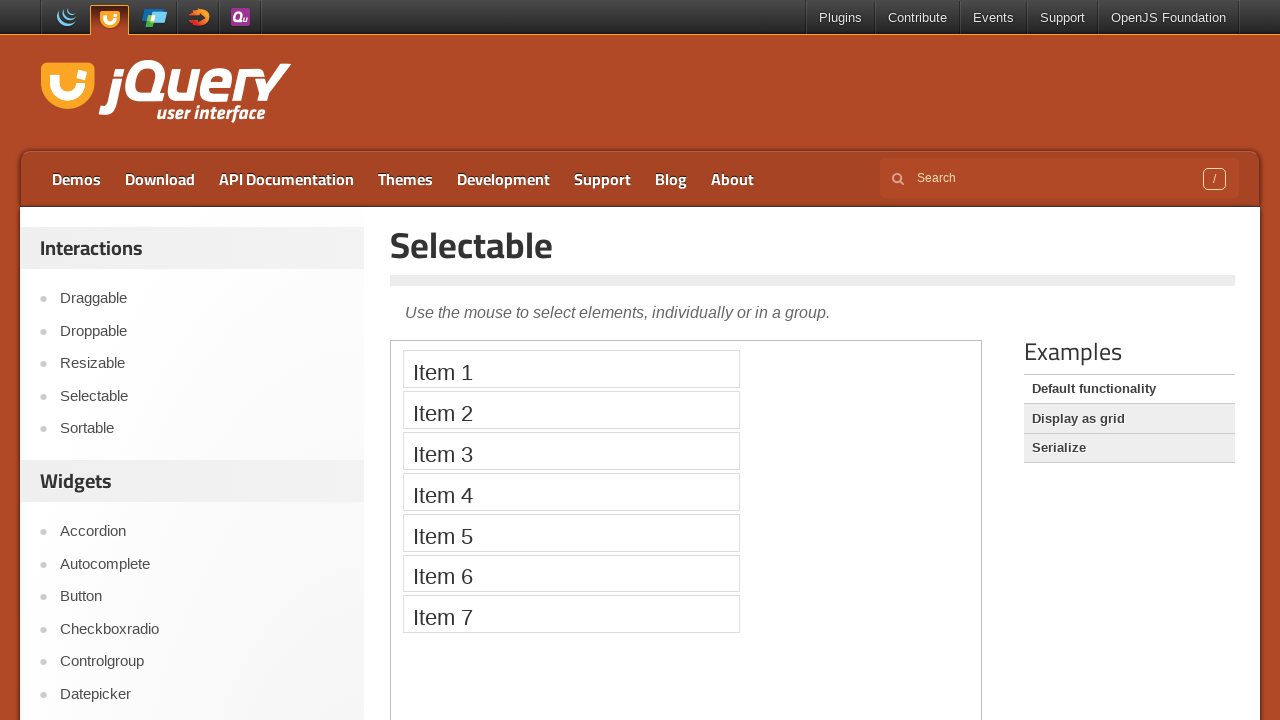

Located the first list item as source
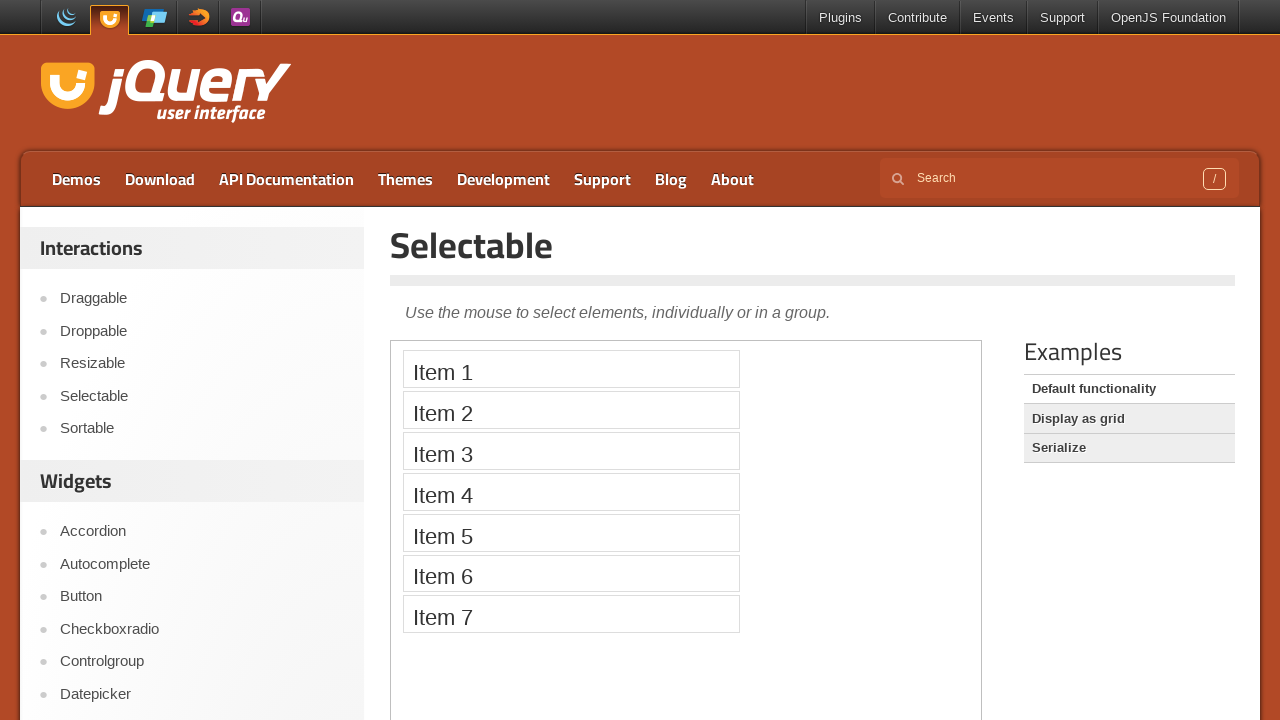

Located the fourth list item as destination
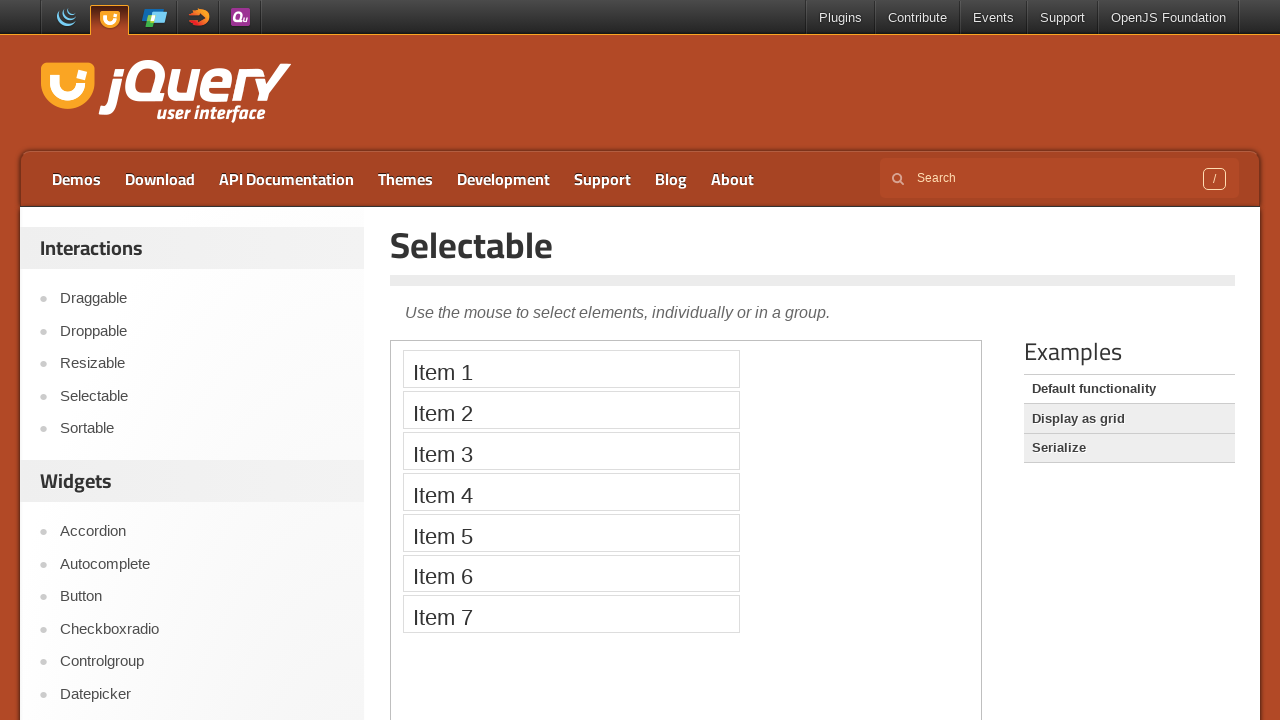

Dragged from first item to fourth item to select range of elements at (571, 492)
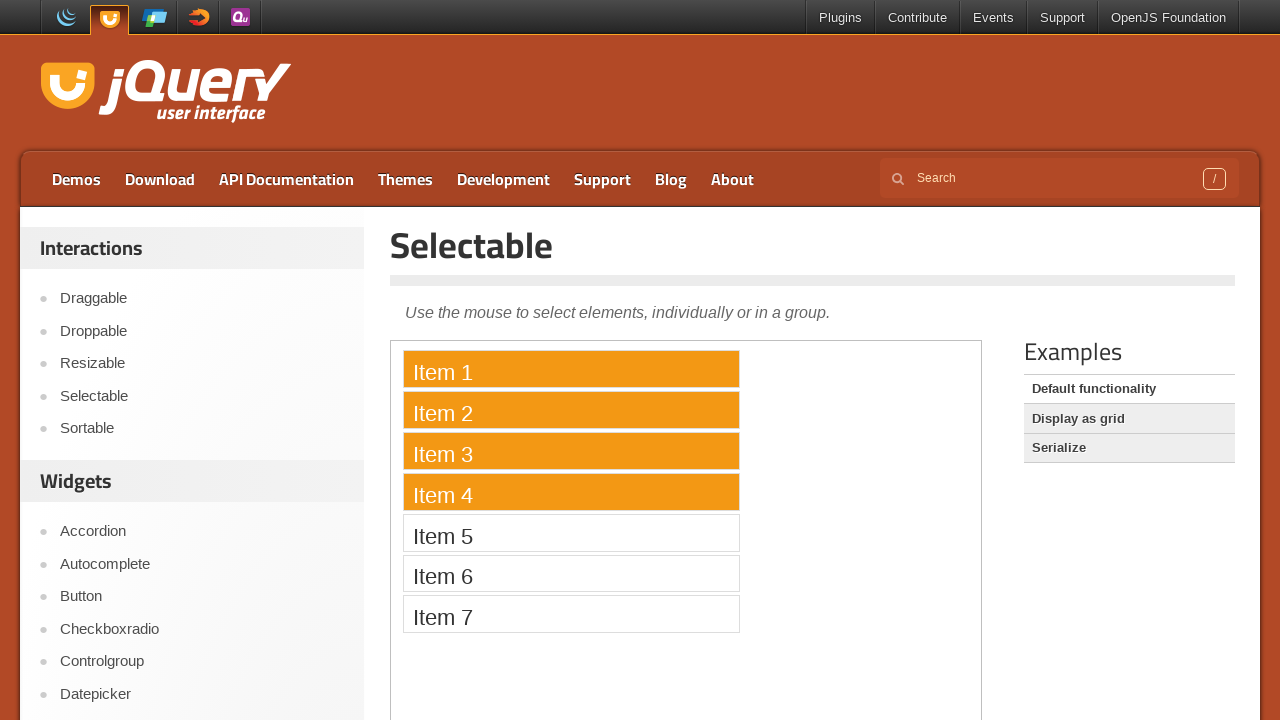

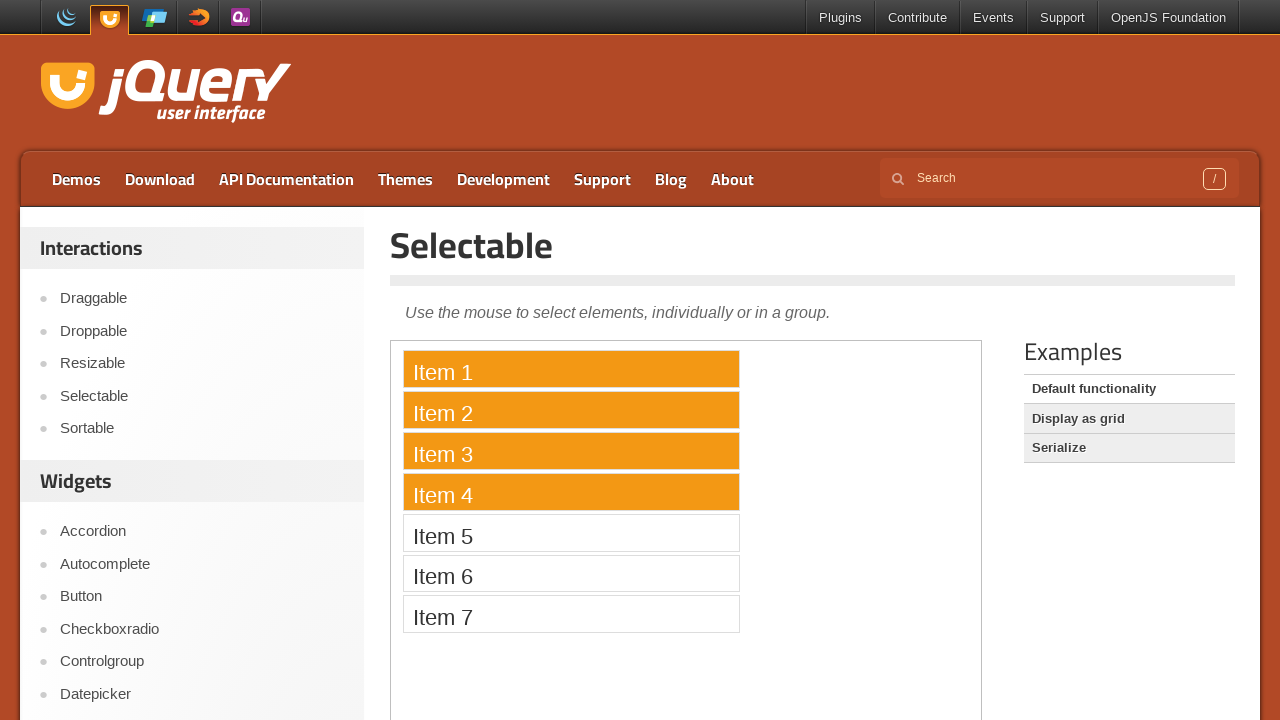